Tests adding a Samsung Galaxy S6 product to the shopping cart by opening the product in a new tab, clicking add to cart, accepting the alert, and verifying the product appears in the cart.

Starting URL: https://www.demoblaze.com/index.html

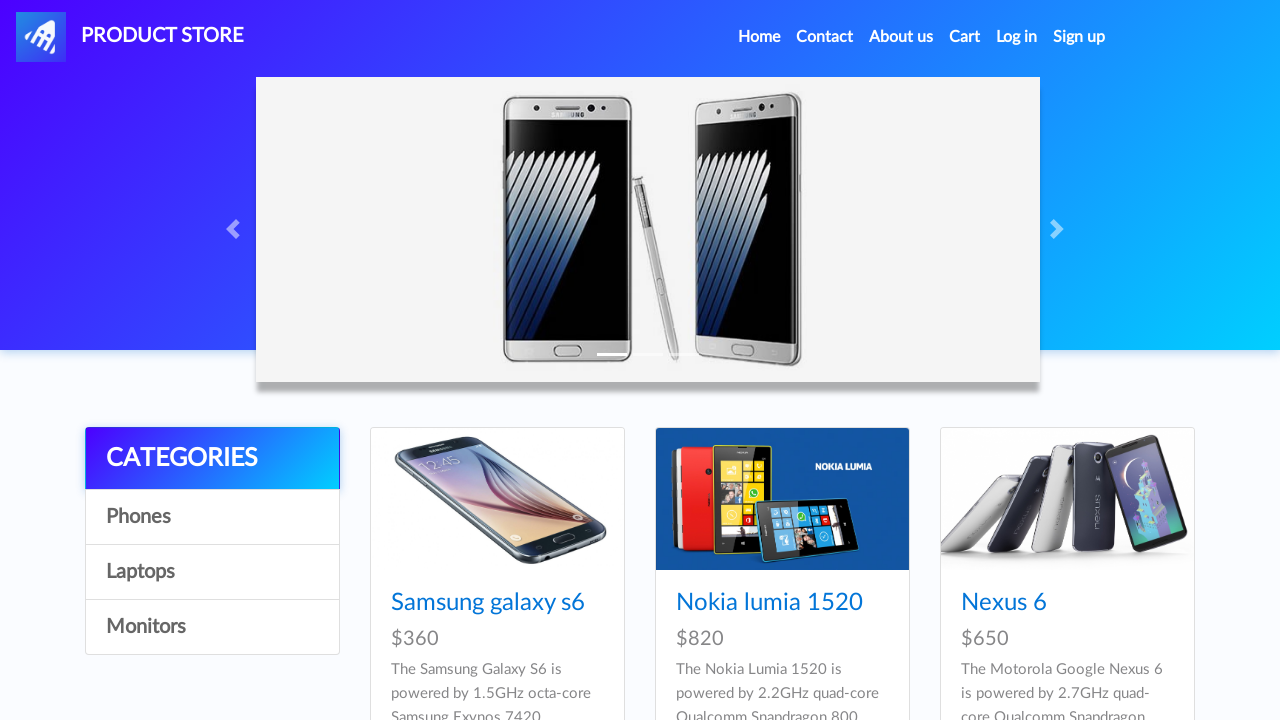

Located Samsung Galaxy S6 product link
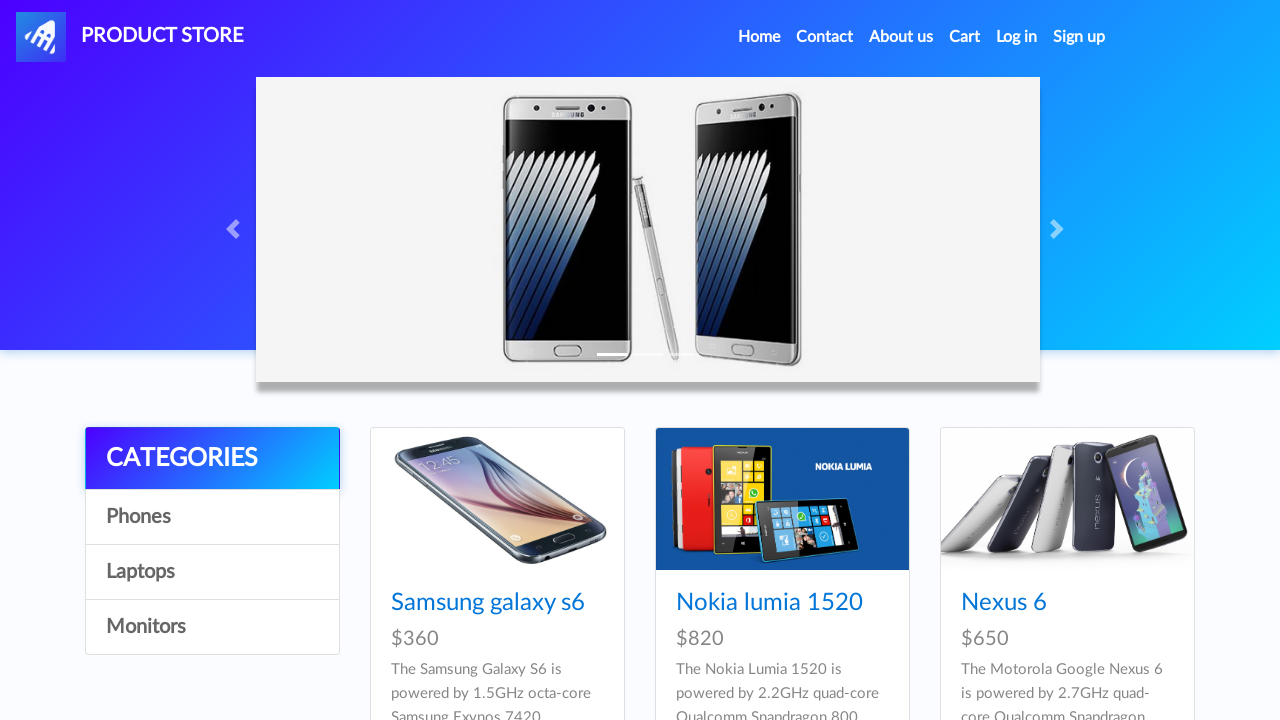

Opened Samsung Galaxy S6 product in new tab using Ctrl+Click
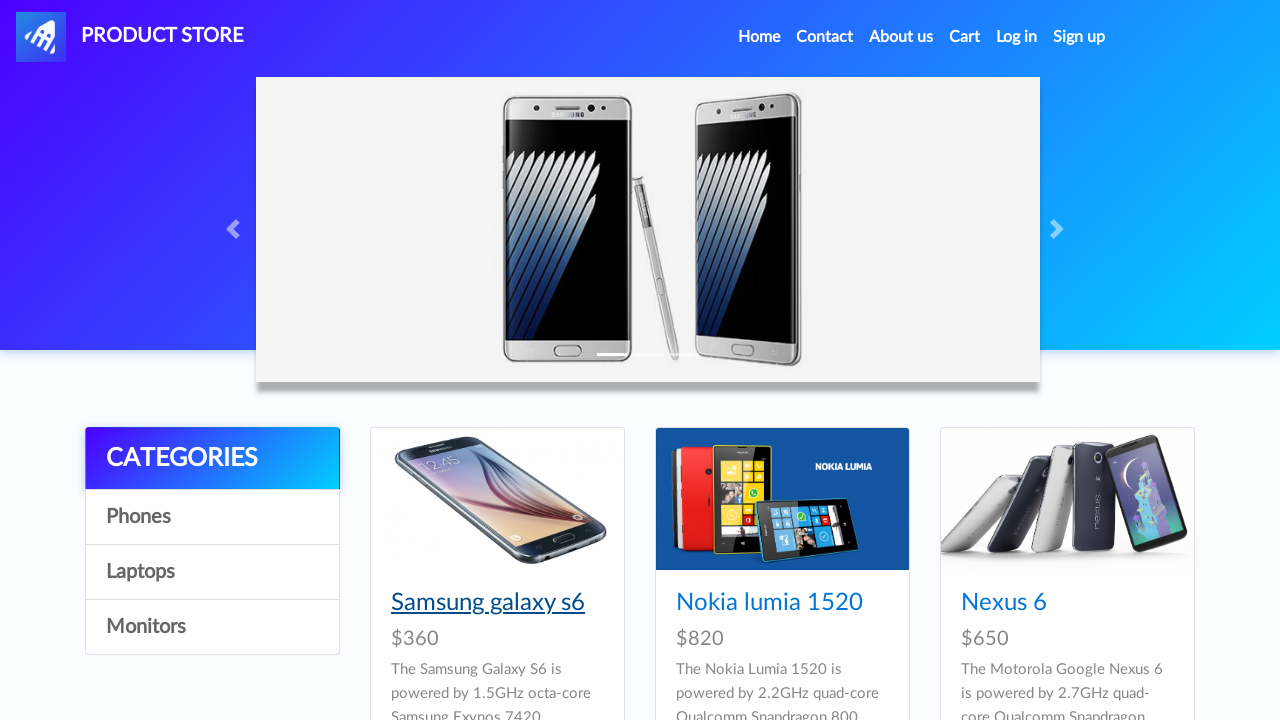

New product page loaded successfully
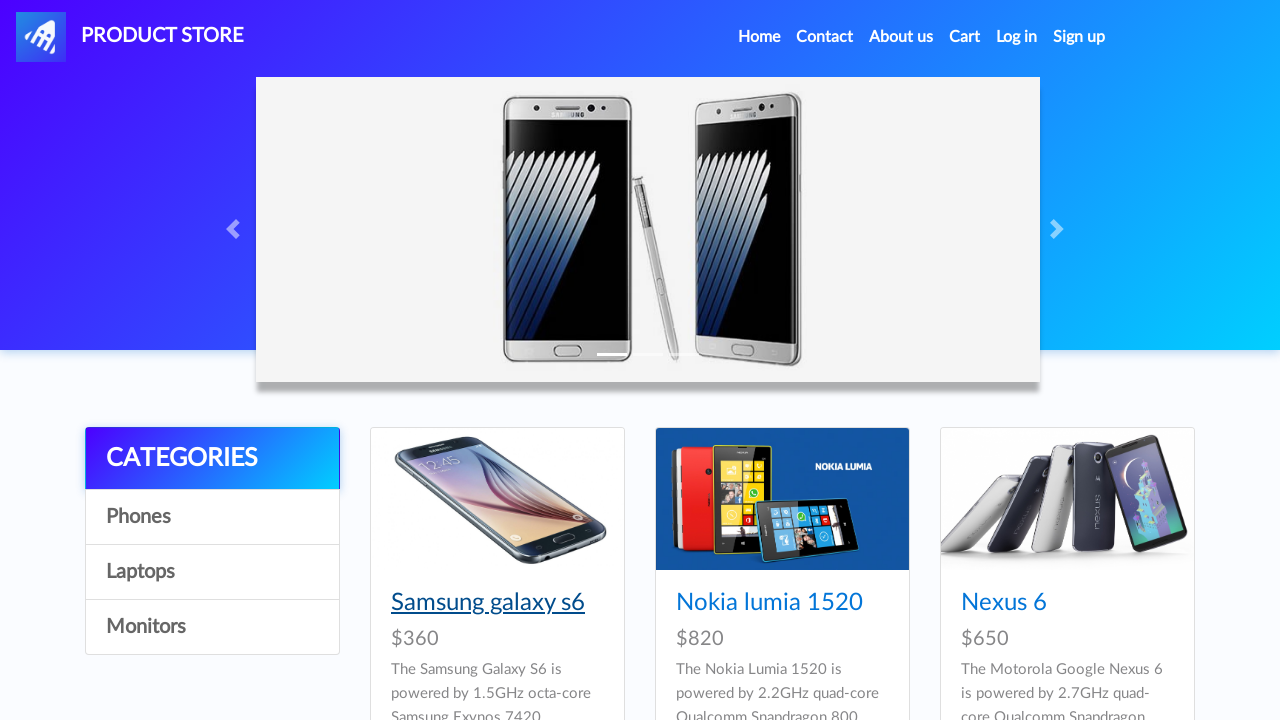

Located 'Add to Cart' button on product page
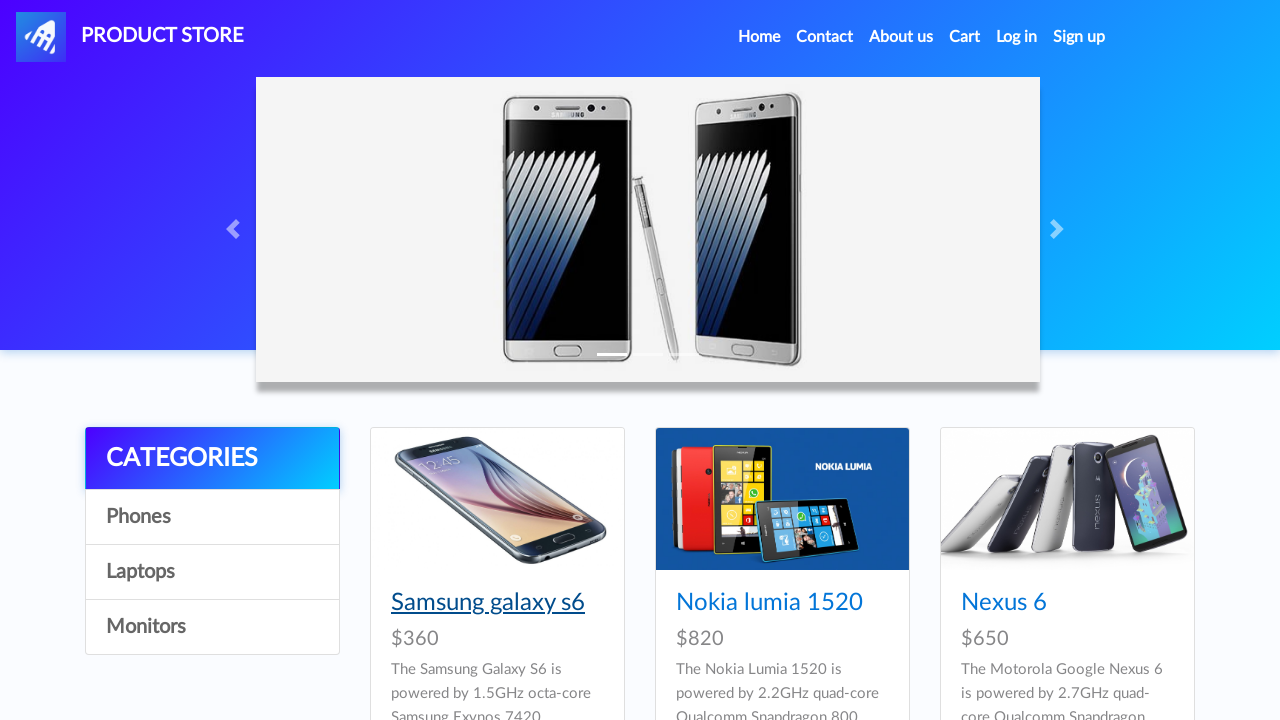

Clicked 'Add to Cart' button
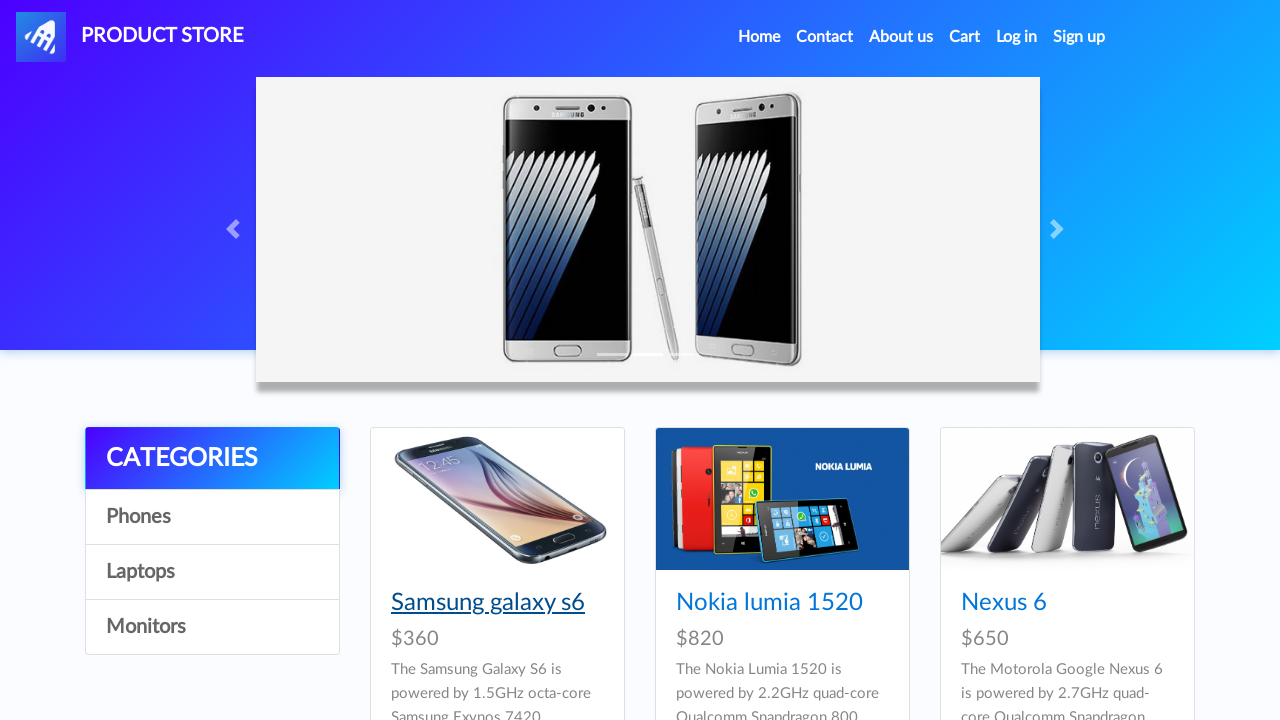

Alert dialog accepted after adding to cart
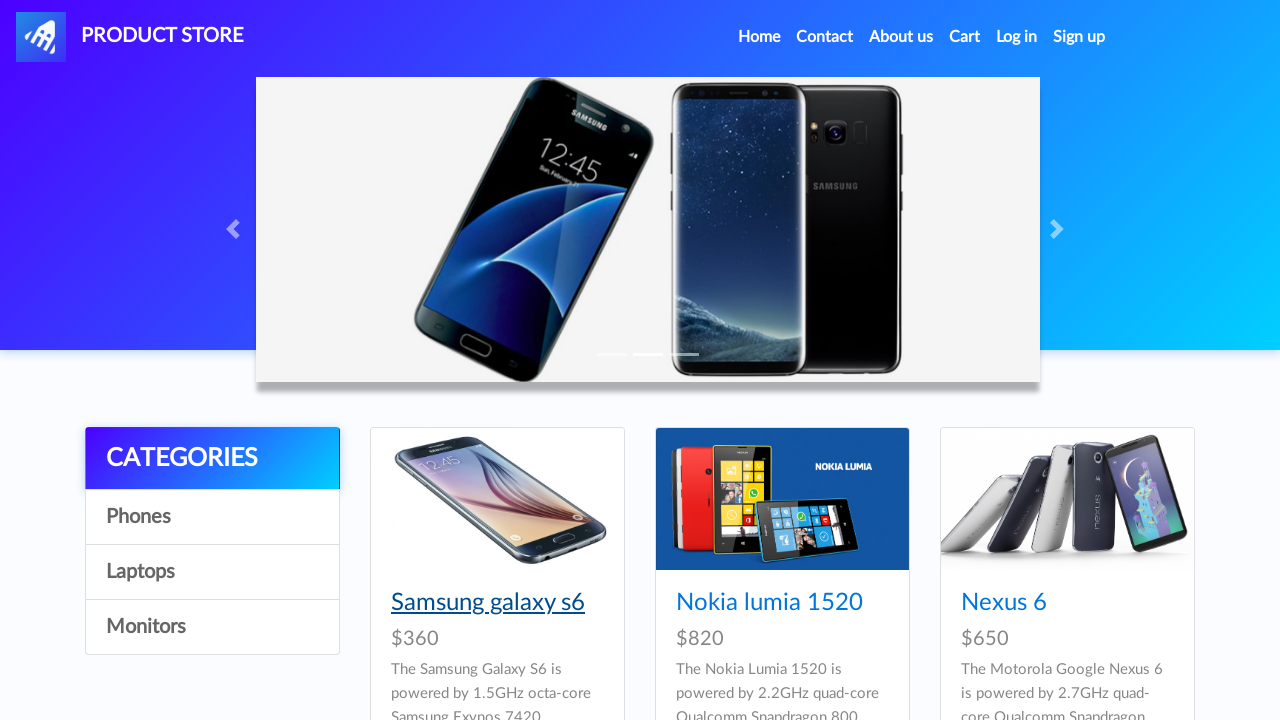

Closed product page tab
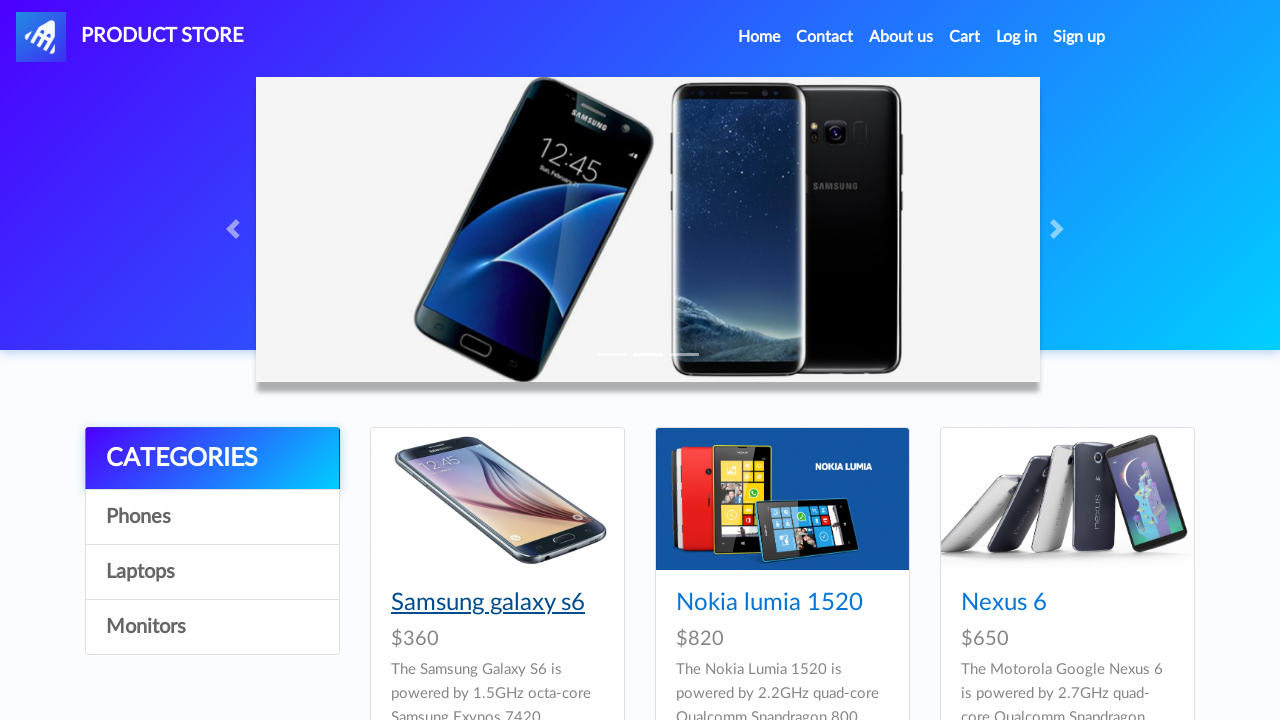

Clicked Cart link to navigate to shopping cart at (965, 37) on #cartur
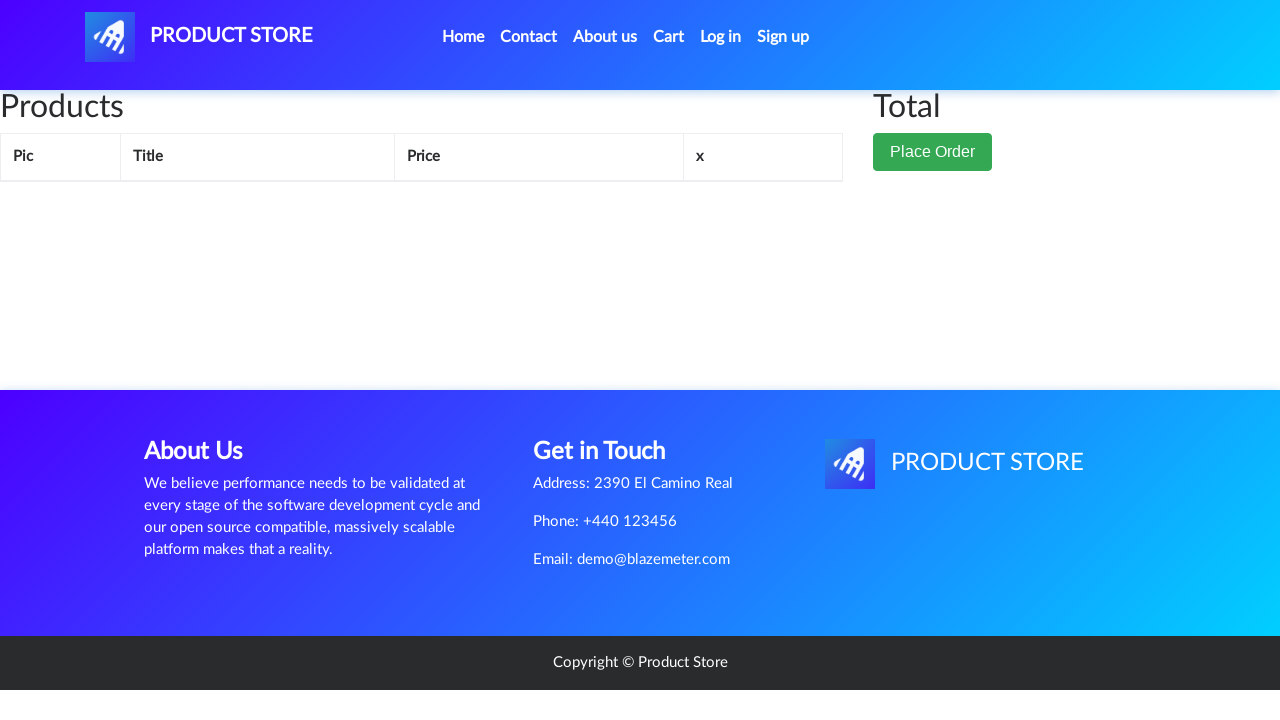

Verified Samsung Galaxy S6 product appears in shopping cart
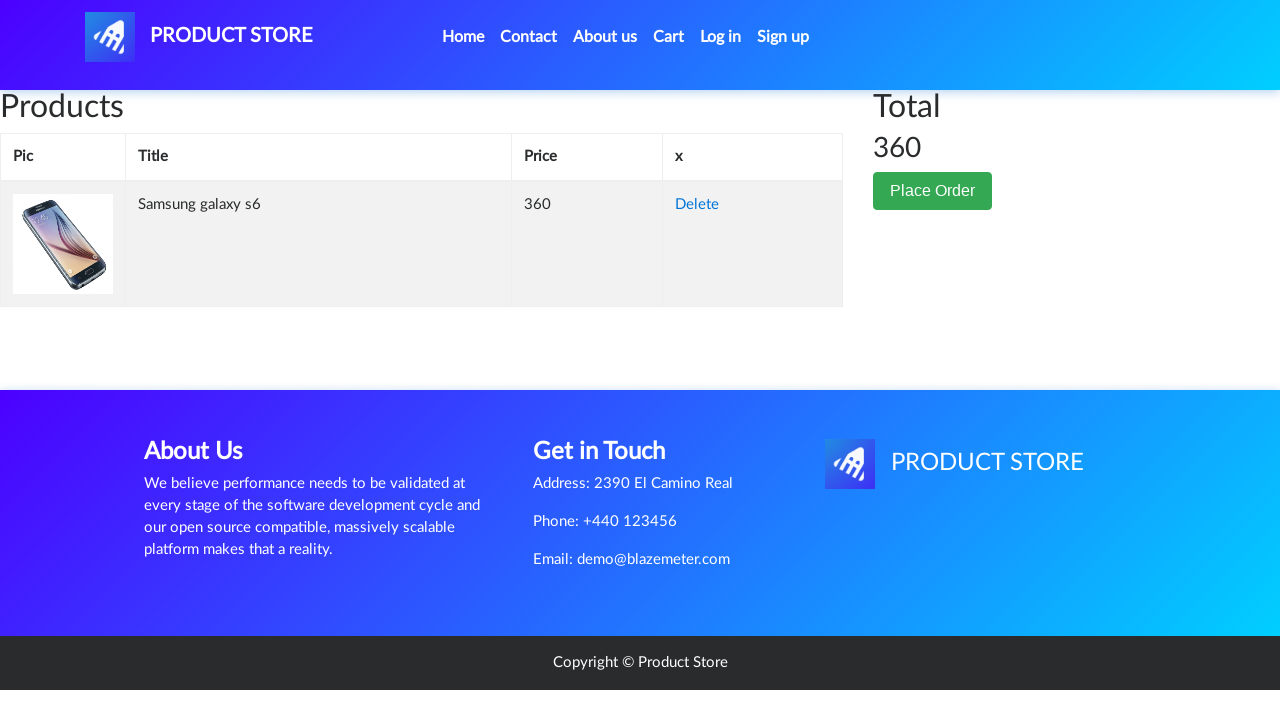

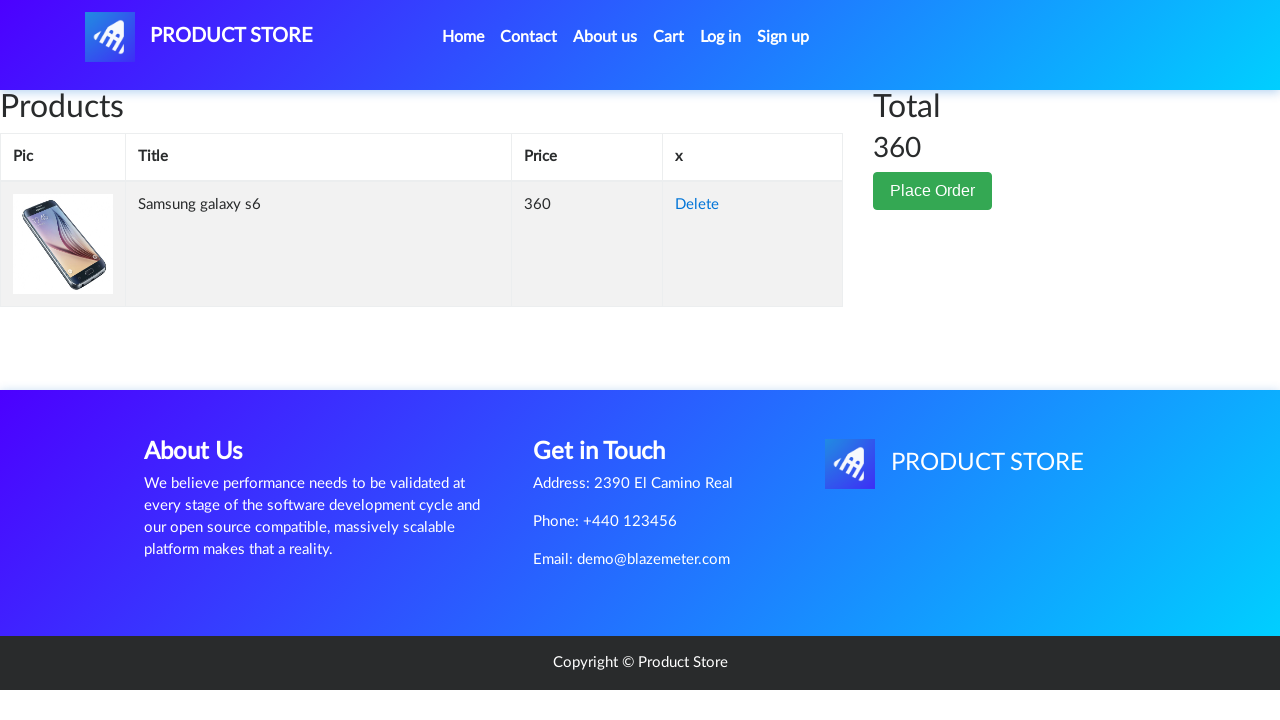